Tests the DemoQA elements page by filling out a text form with user name and email fields

Starting URL: https://demoqa.com/elements

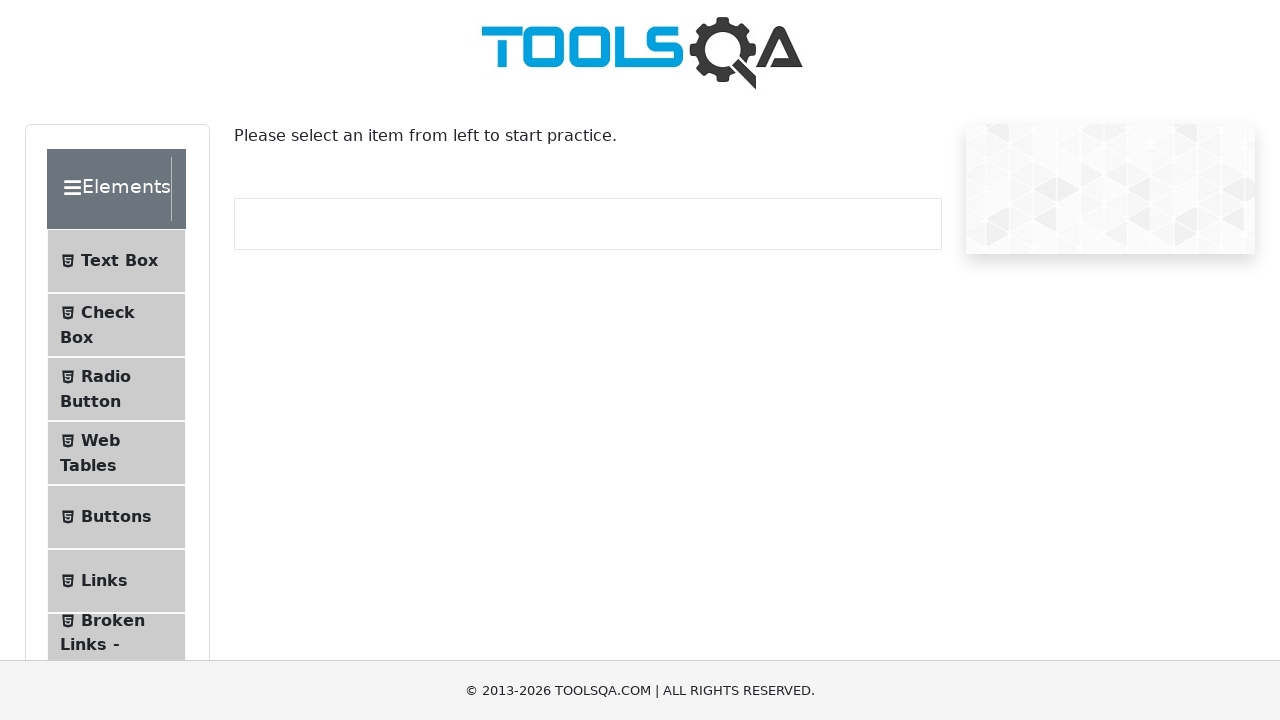

Clicked on the text element to open the form section at (119, 261) on .text
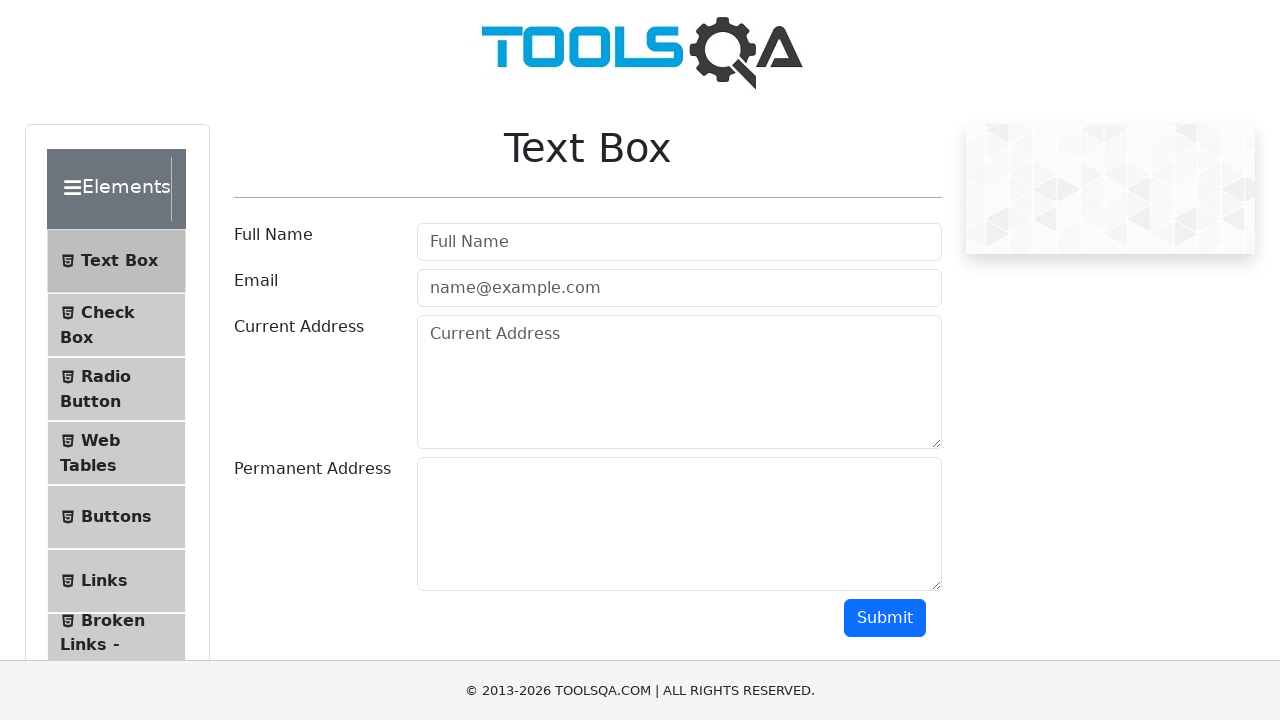

Filled userName field with 'My Full Name' on #userName
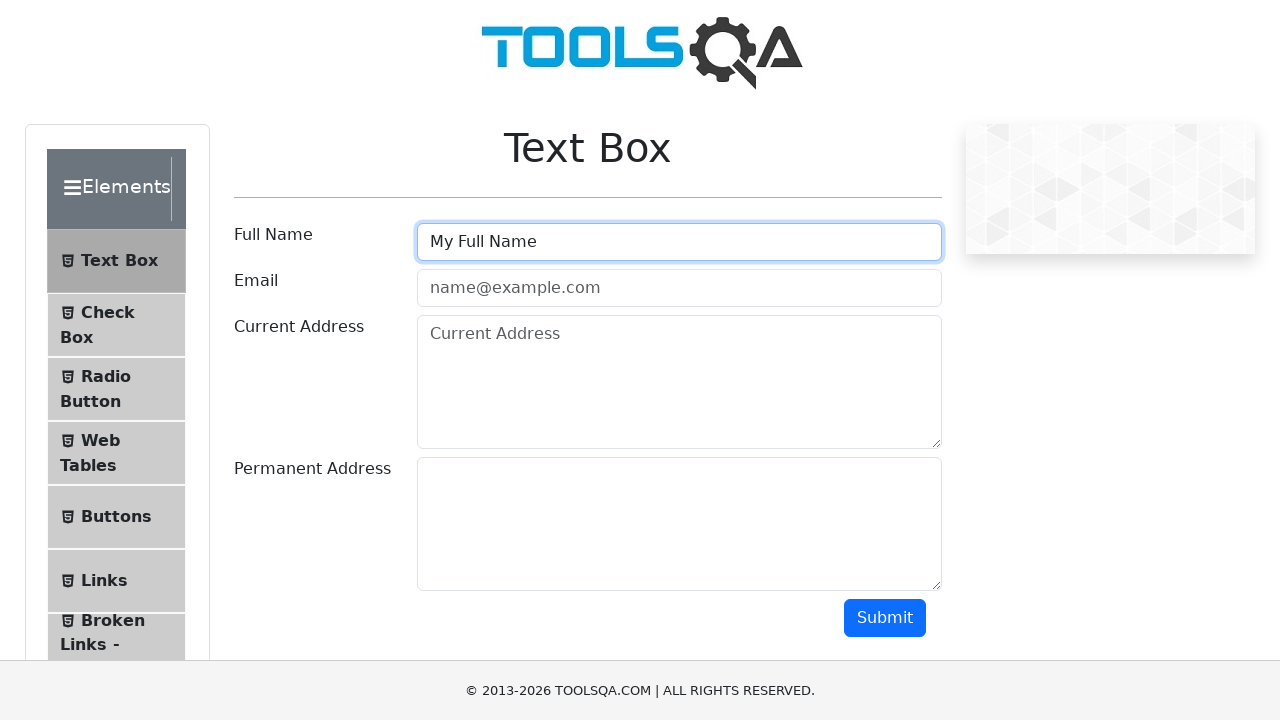

Filled userEmail field with 'someemail@email.com' on //*[@id='userEmail']
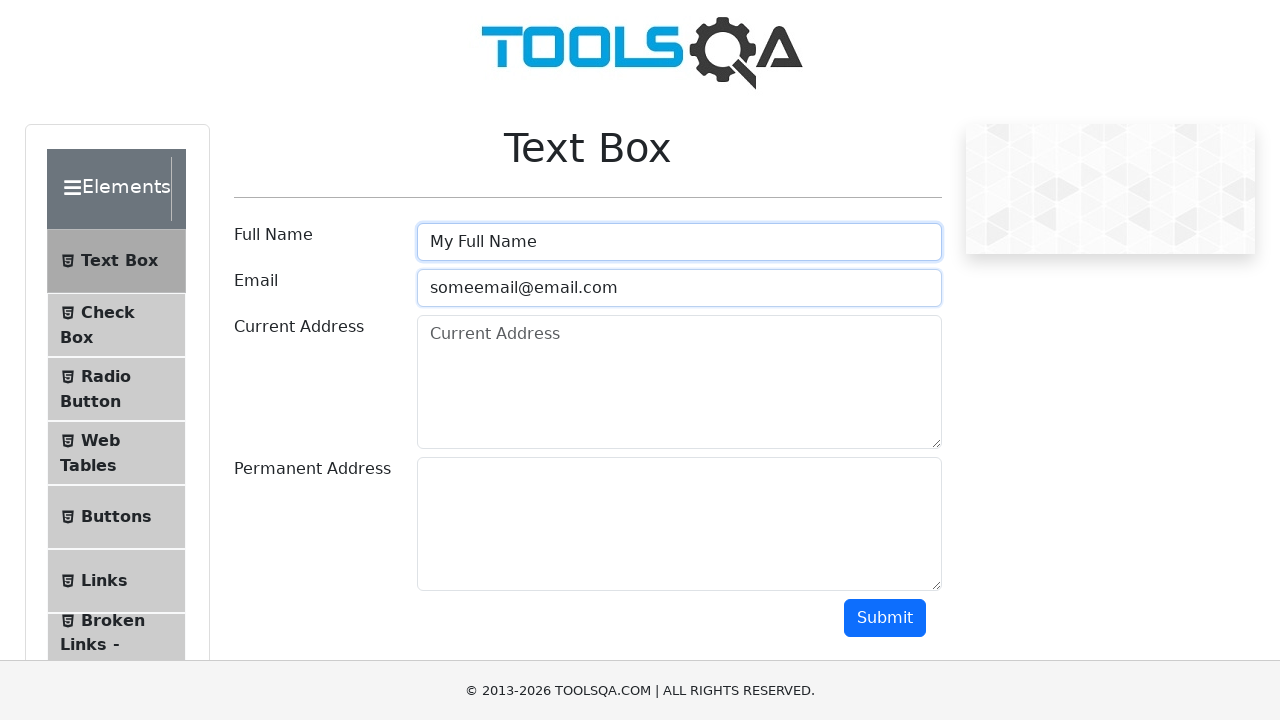

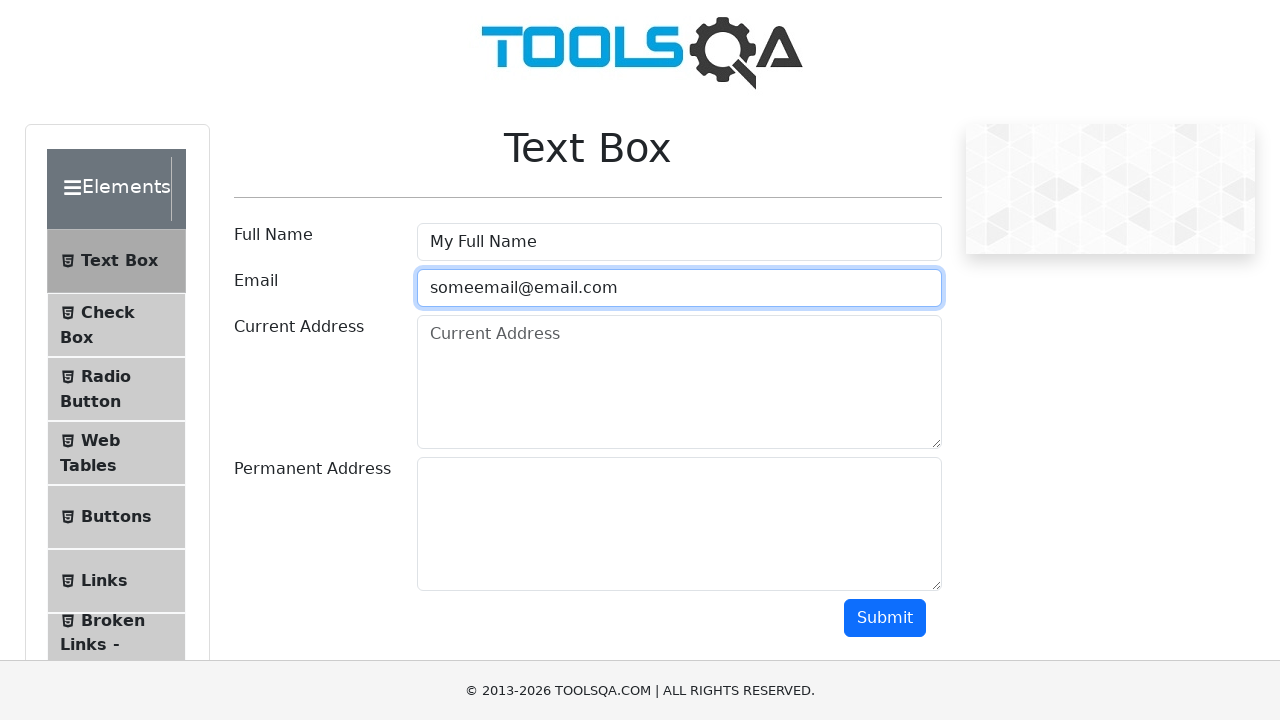